Tests clicking an alert button on a practice automation page using JavaScript execution to trigger the click action.

Starting URL: https://rahulshettyacademy.com/AutomationPractice/

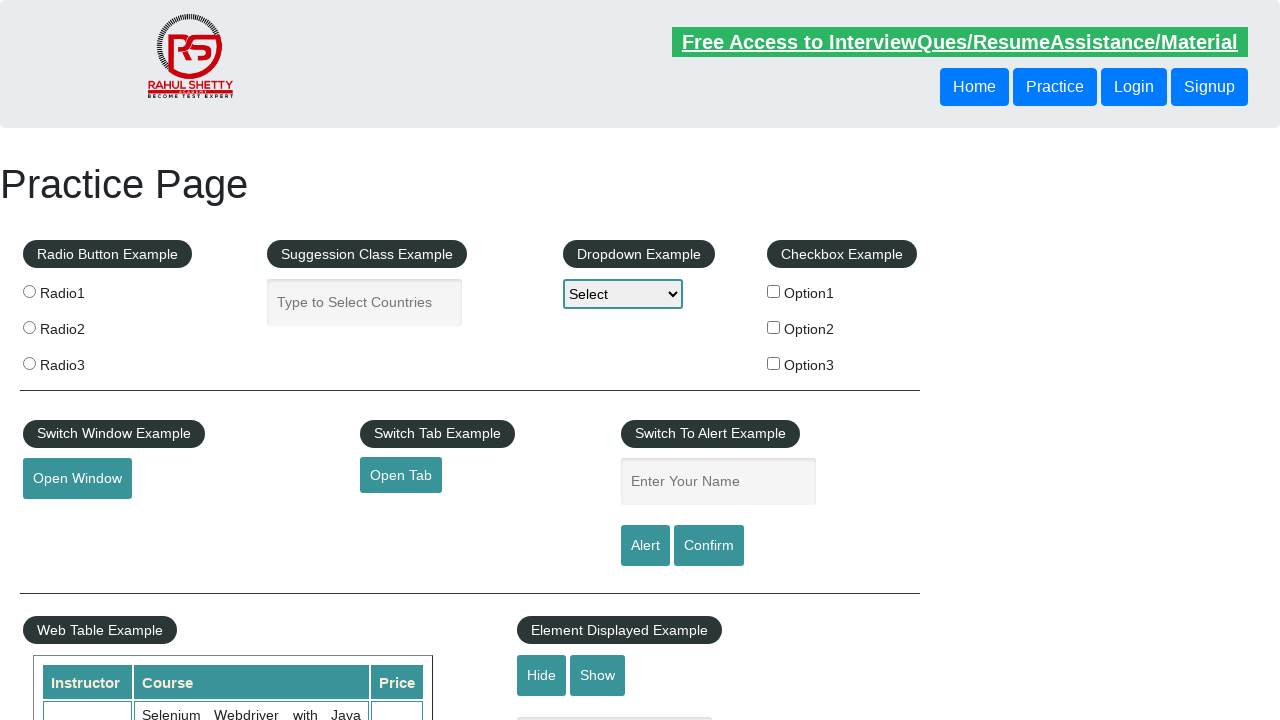

Navigated to Rahul Shetty Academy automation practice page
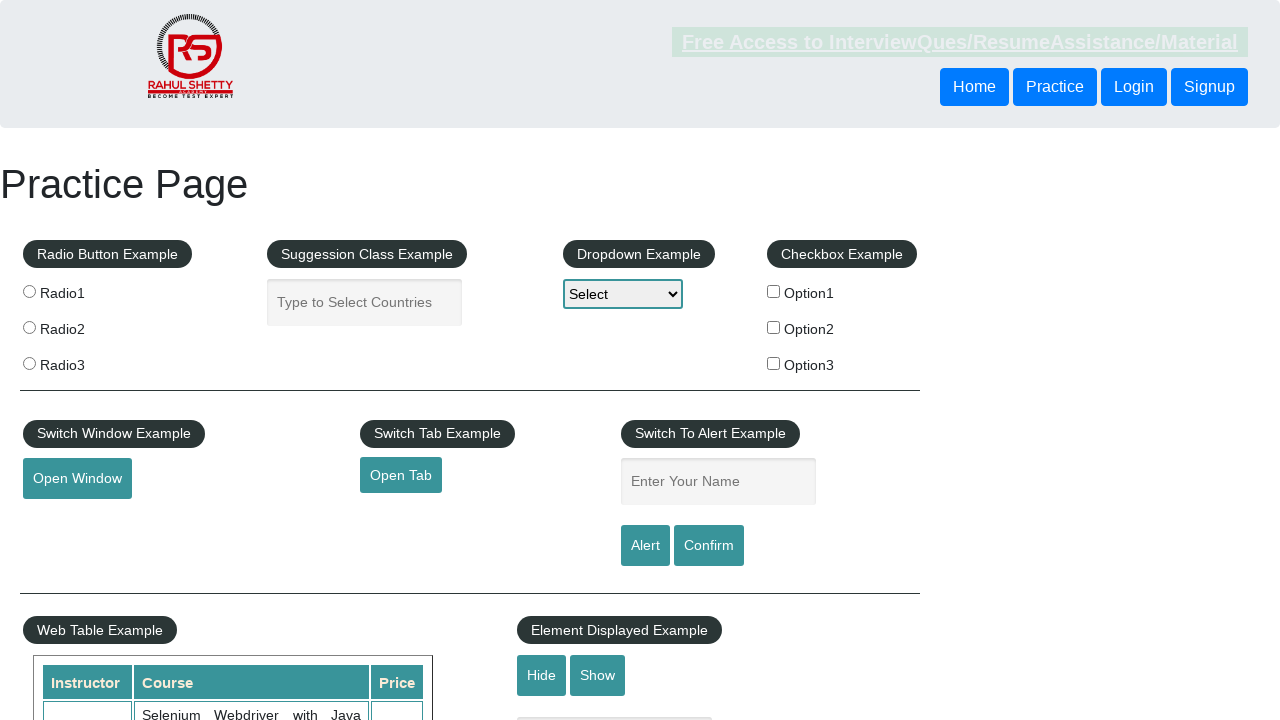

Clicked alert button using JavaScript execution
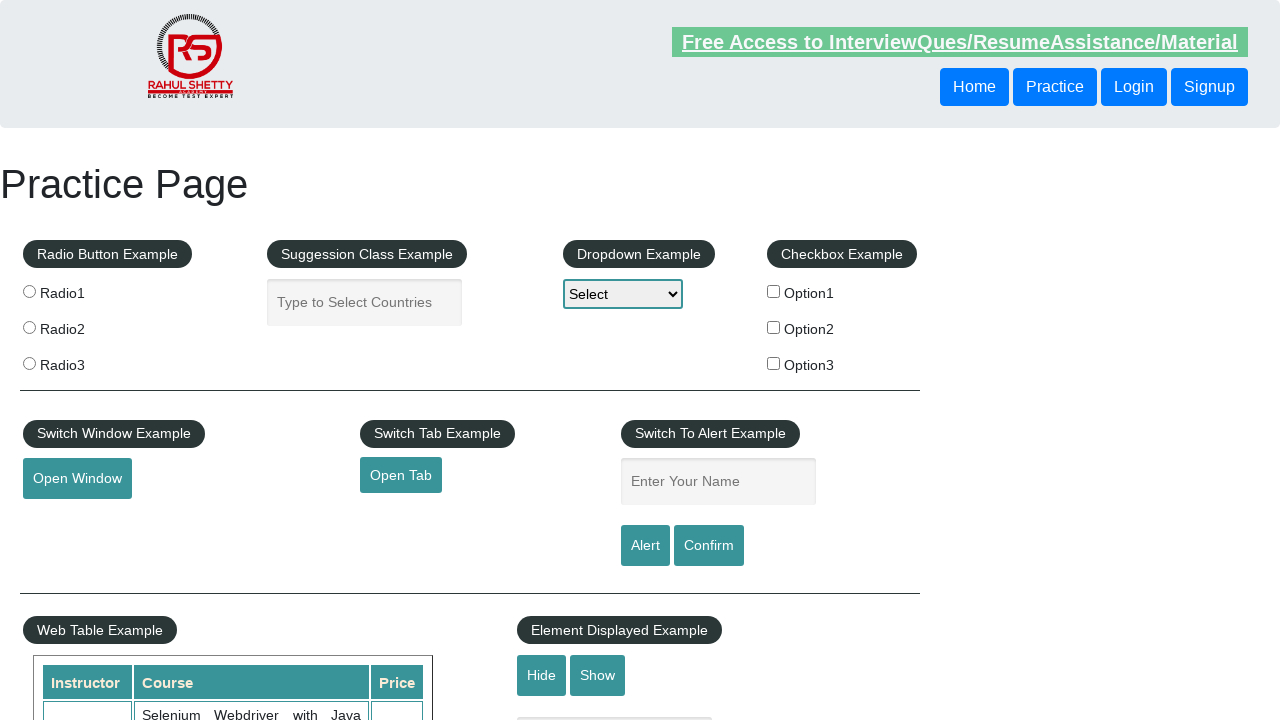

Set up dialog handler to accept alert
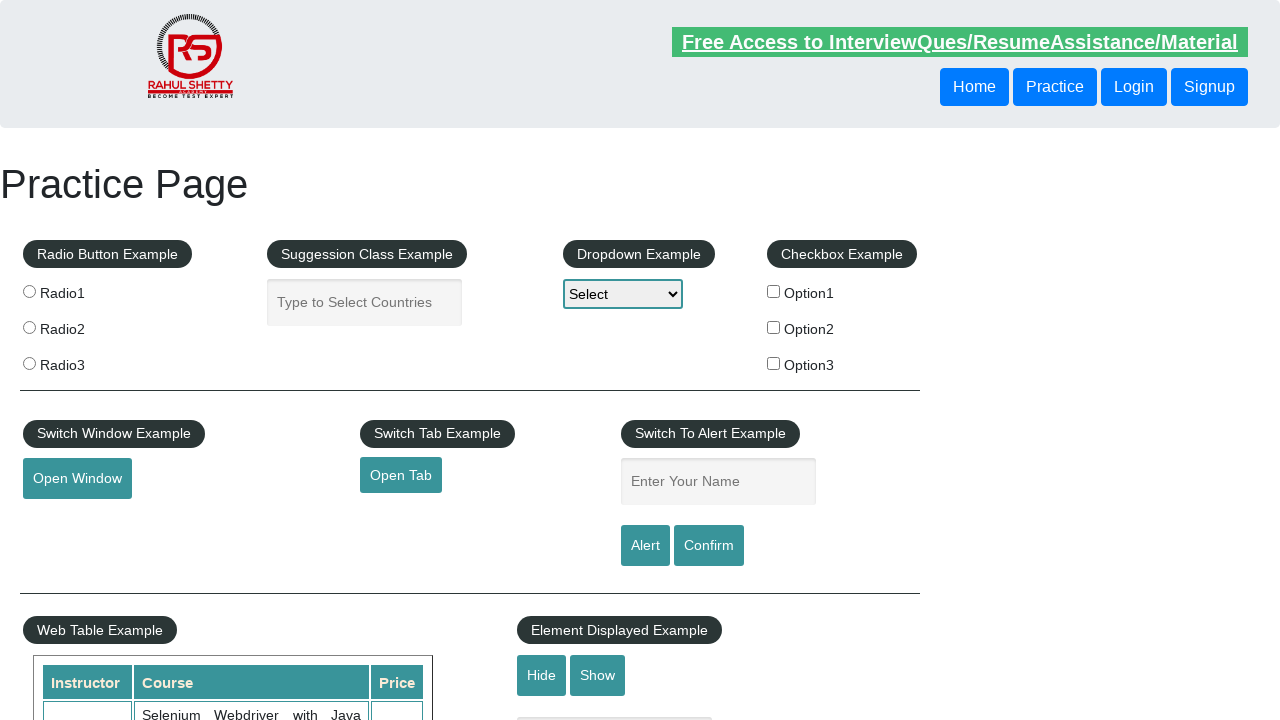

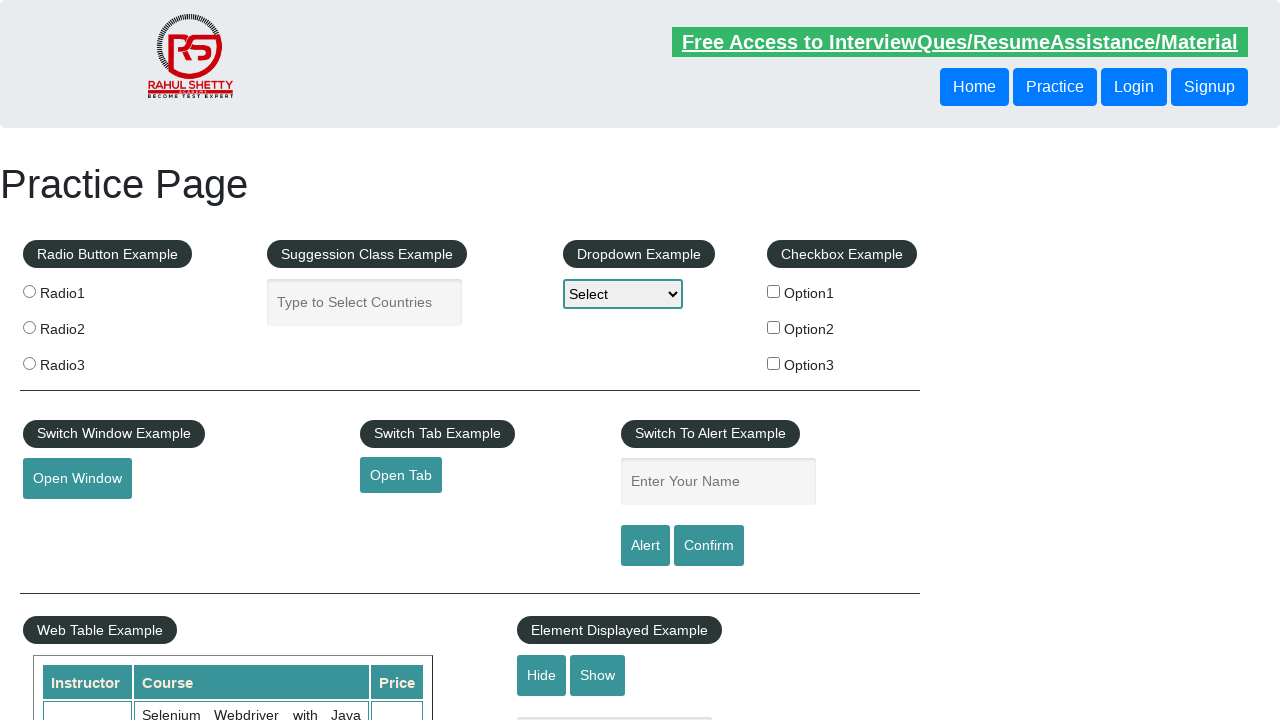